Tests drag and drop functionality by dragging an element from source to target within an iframe

Starting URL: https://jqueryui.com/droppable/

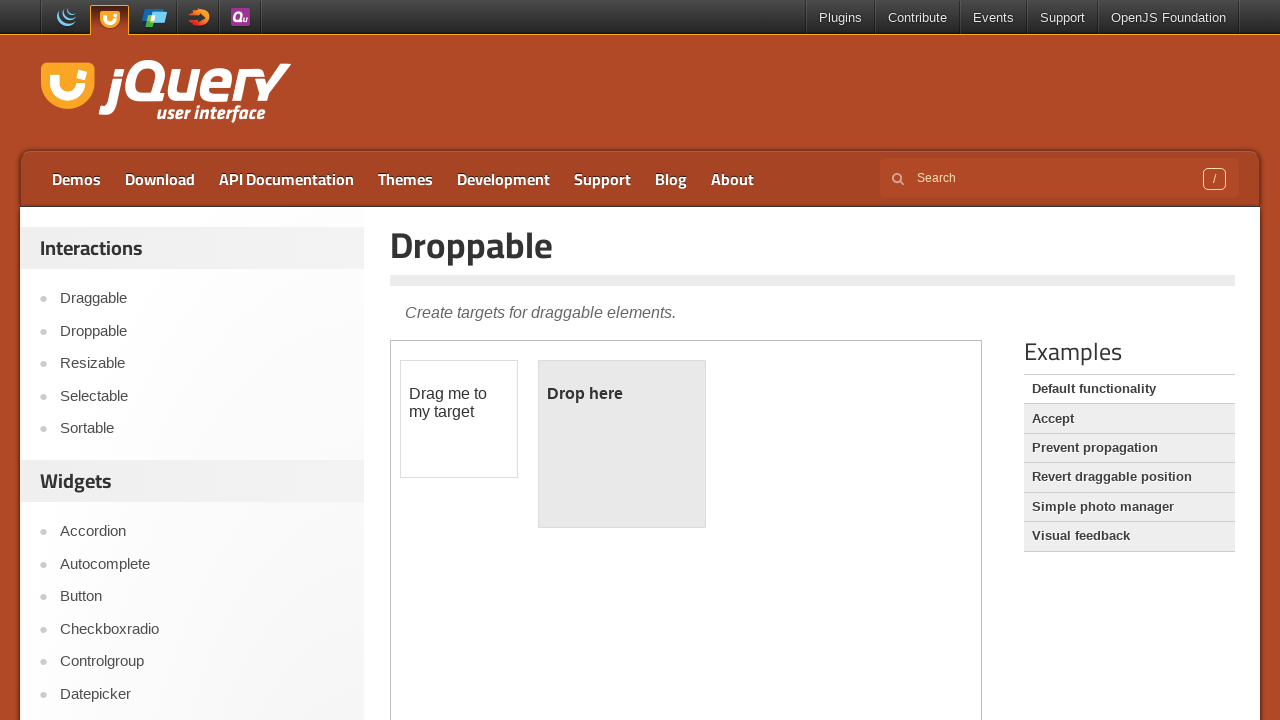

Located the iframe containing drag and drop elements
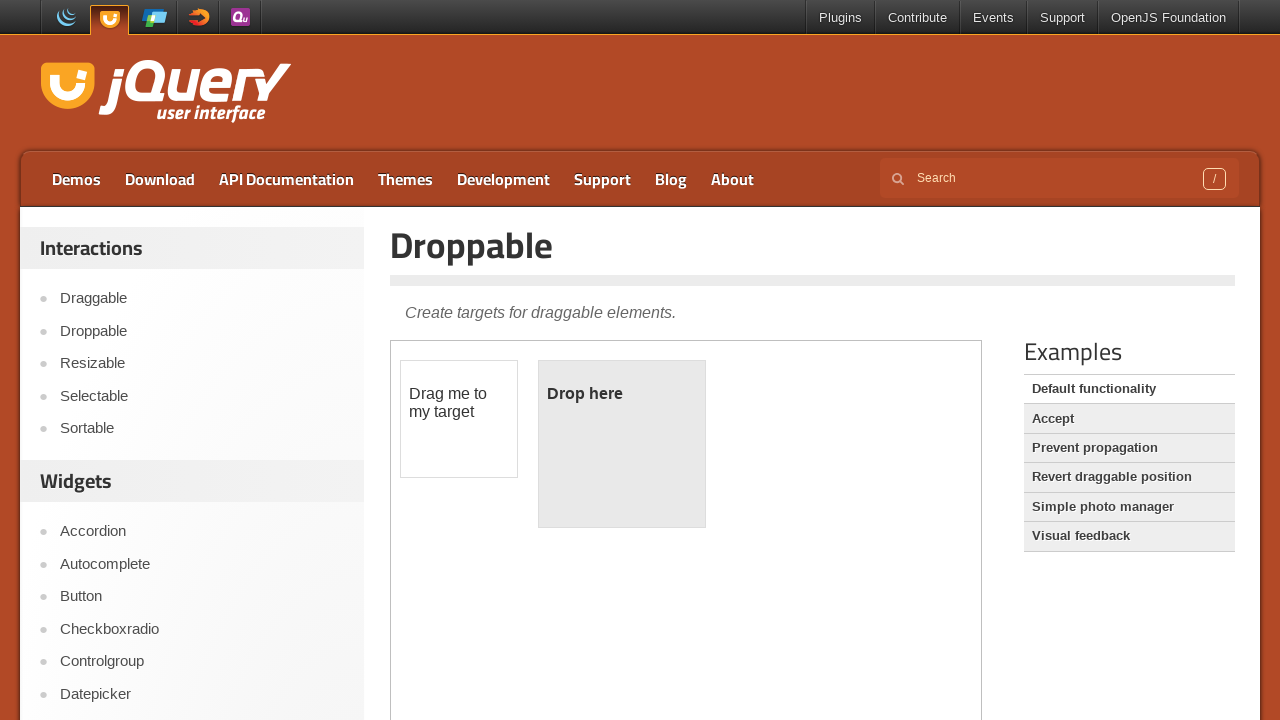

Located the draggable source element with id 'draggable'
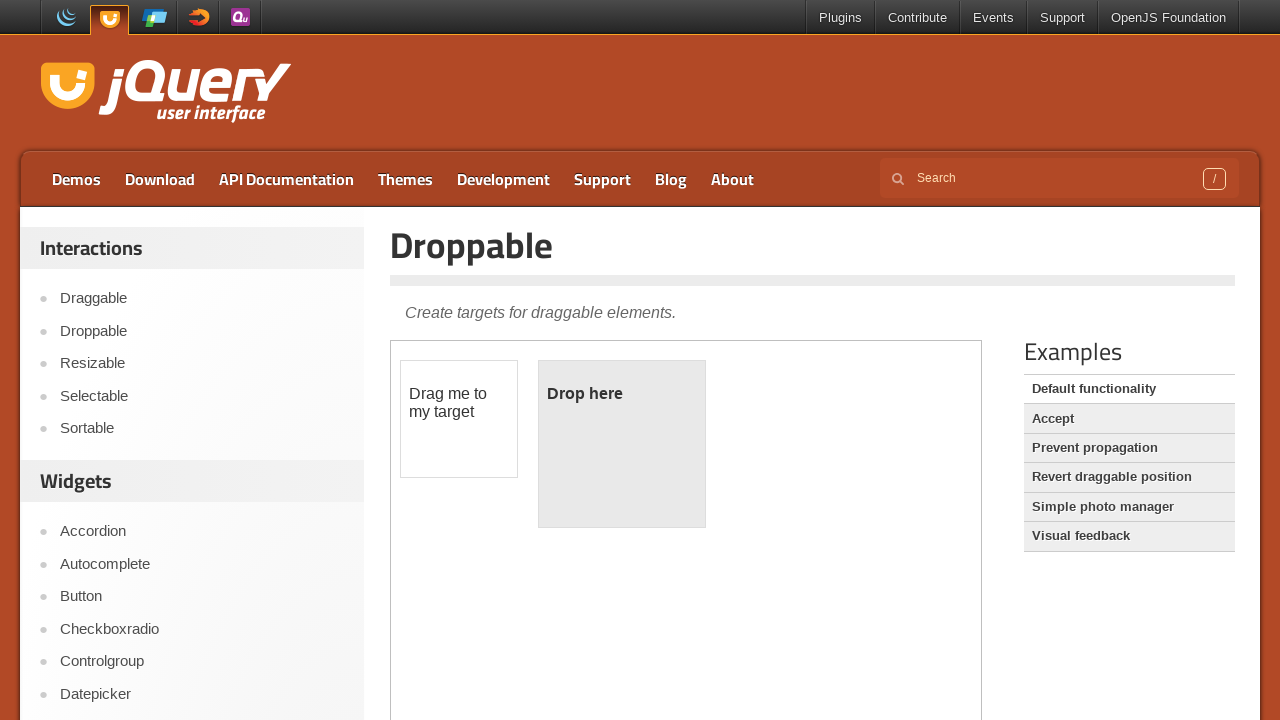

Located the droppable target element with id 'droppable'
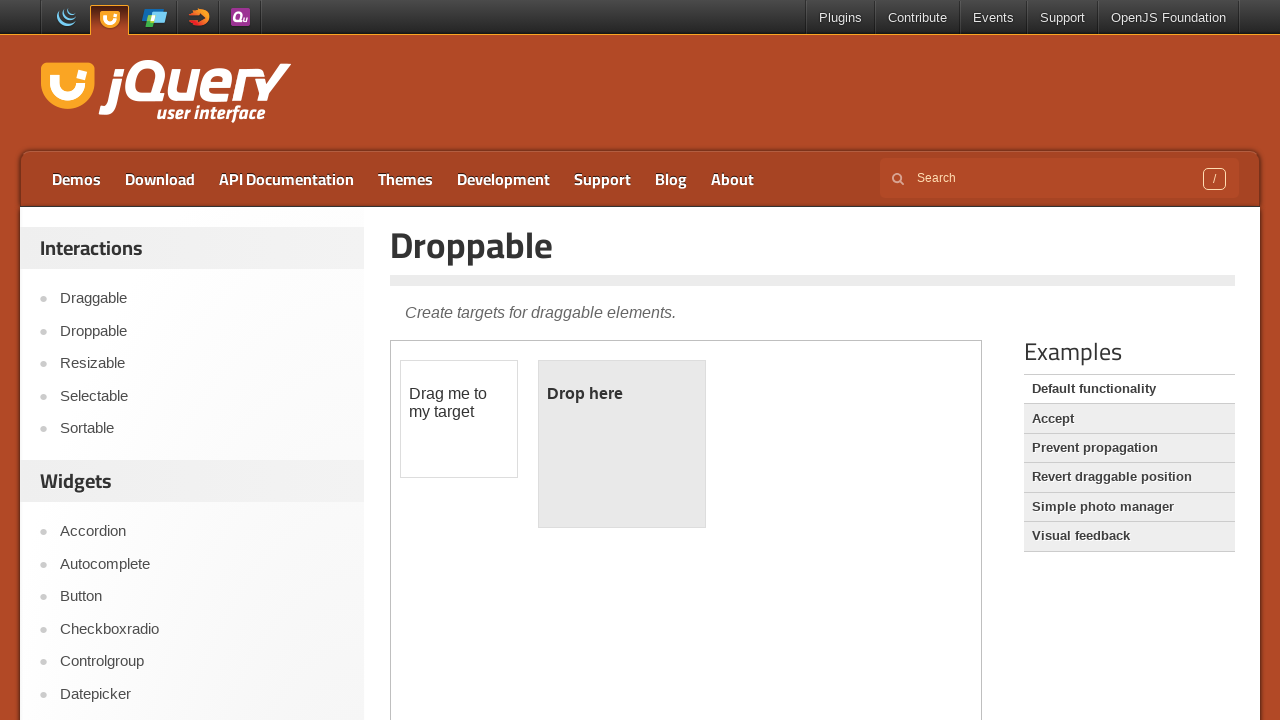

Dragged element from source to target successfully at (622, 444)
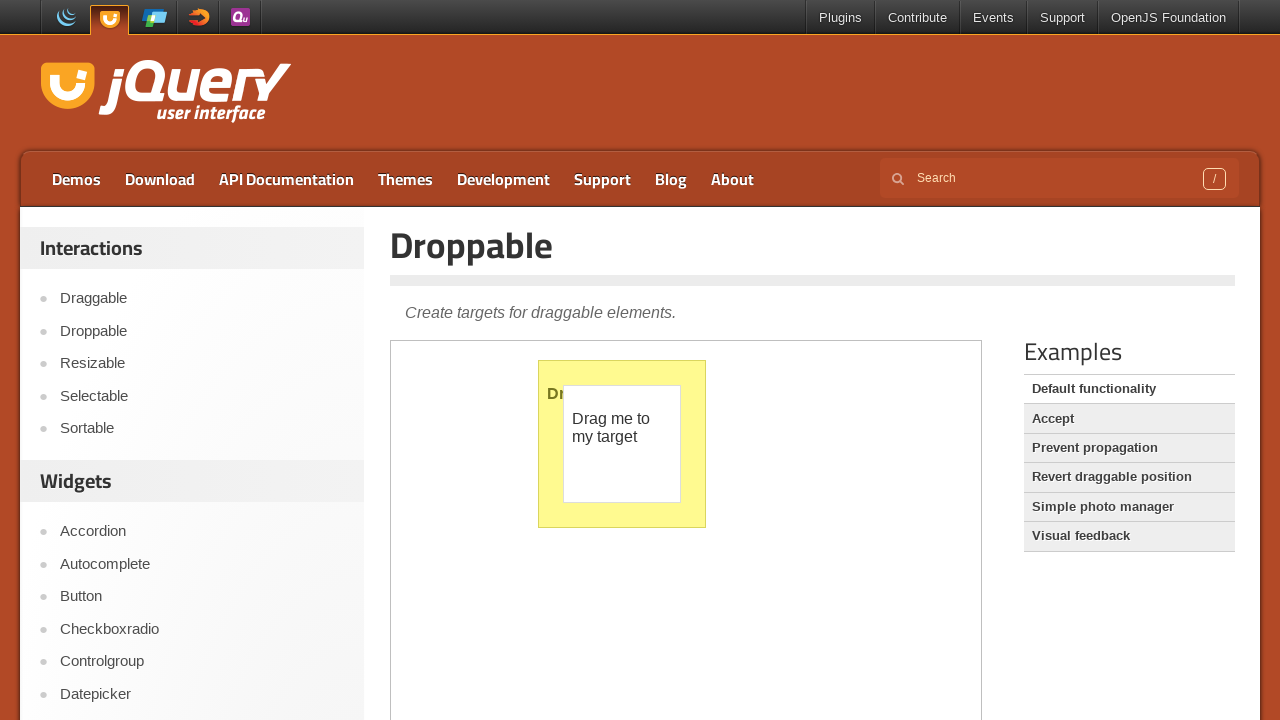

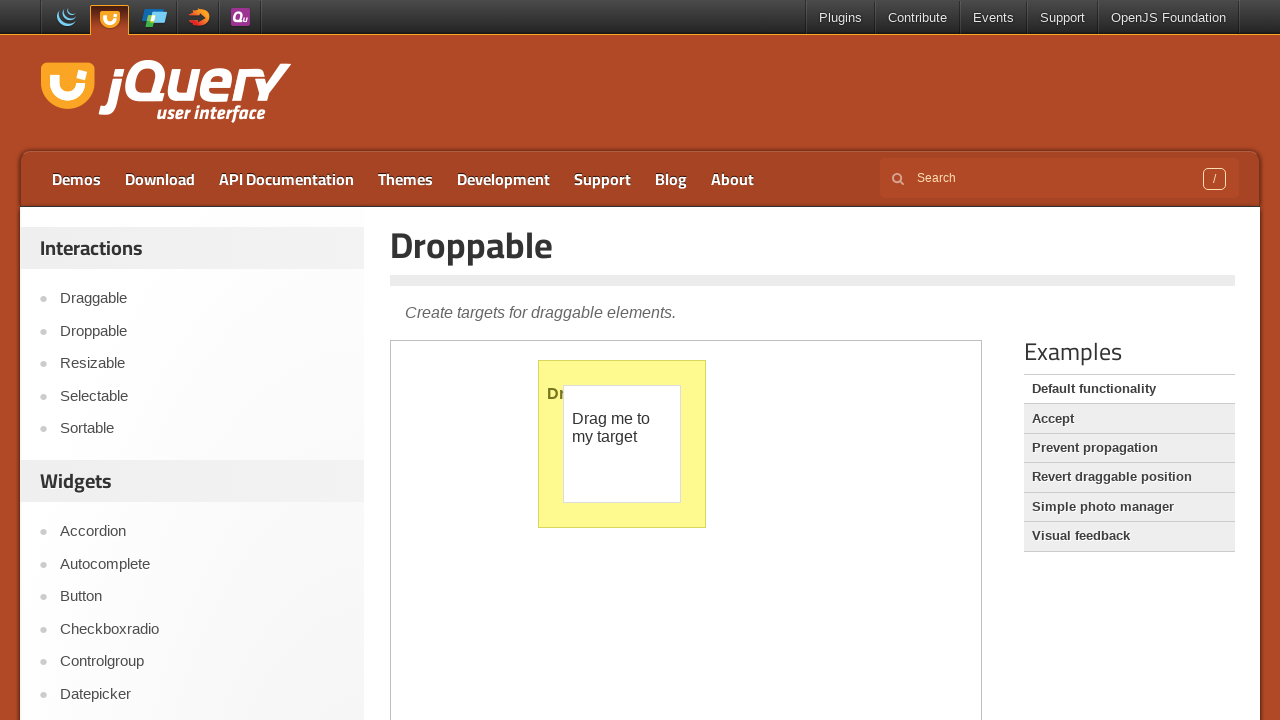